Tests iframe handling by switching between multiple frames on the page, clicking buttons within each frame, and verifying frame interactions work correctly.

Starting URL: https://www.leafground.com/frame.xhtml

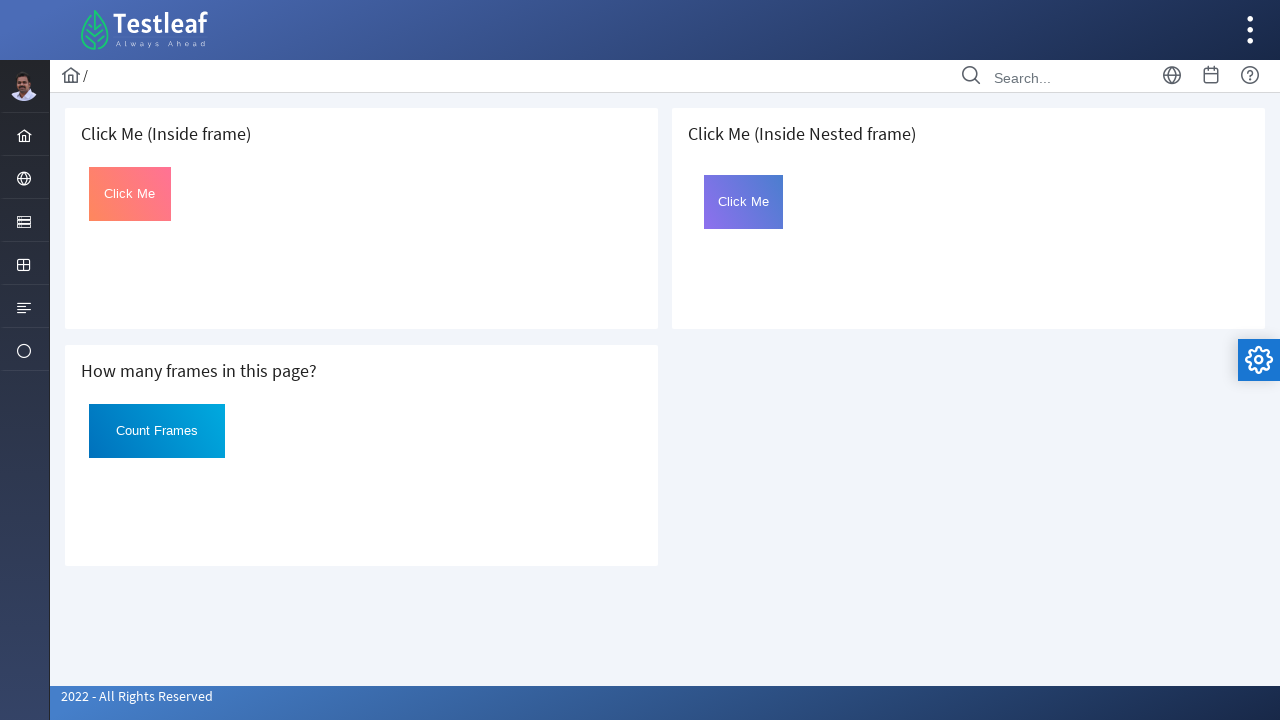

Clicked button in first iframe at (130, 194) on iframe >> nth=0 >> internal:control=enter-frame >> #Click
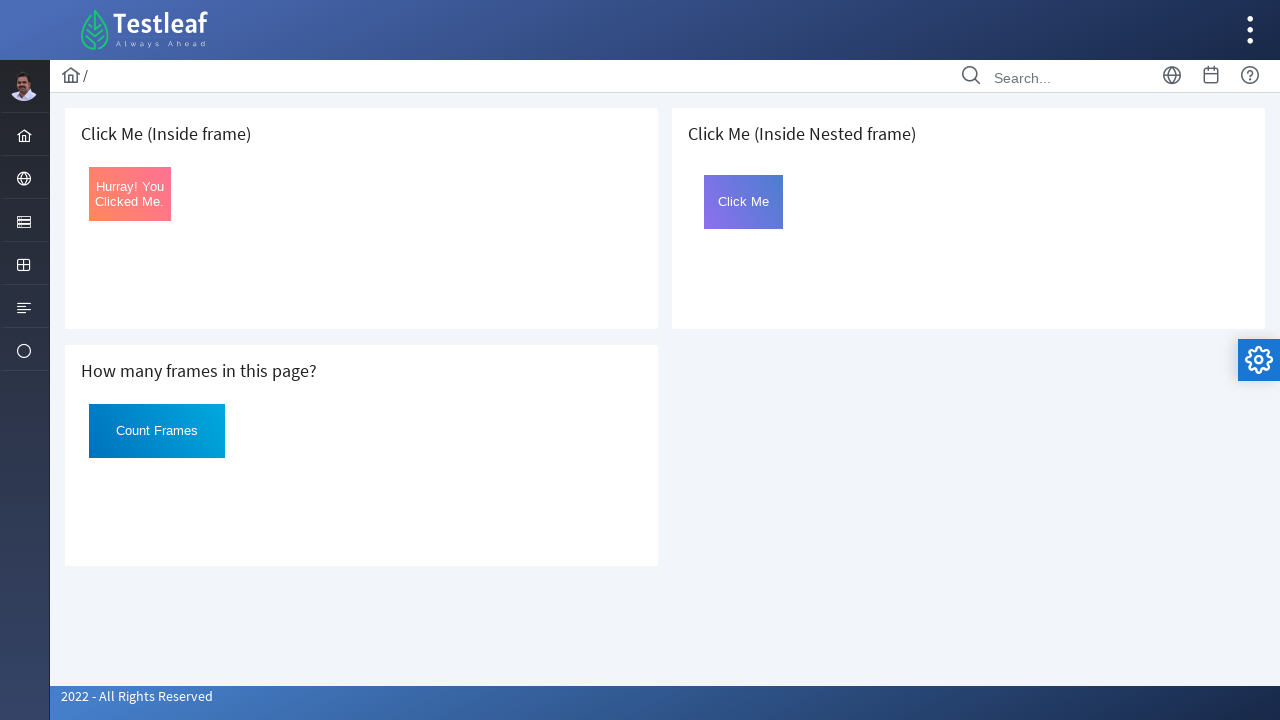

Retrieved button text from first iframe: Hurray! You Clicked Me.
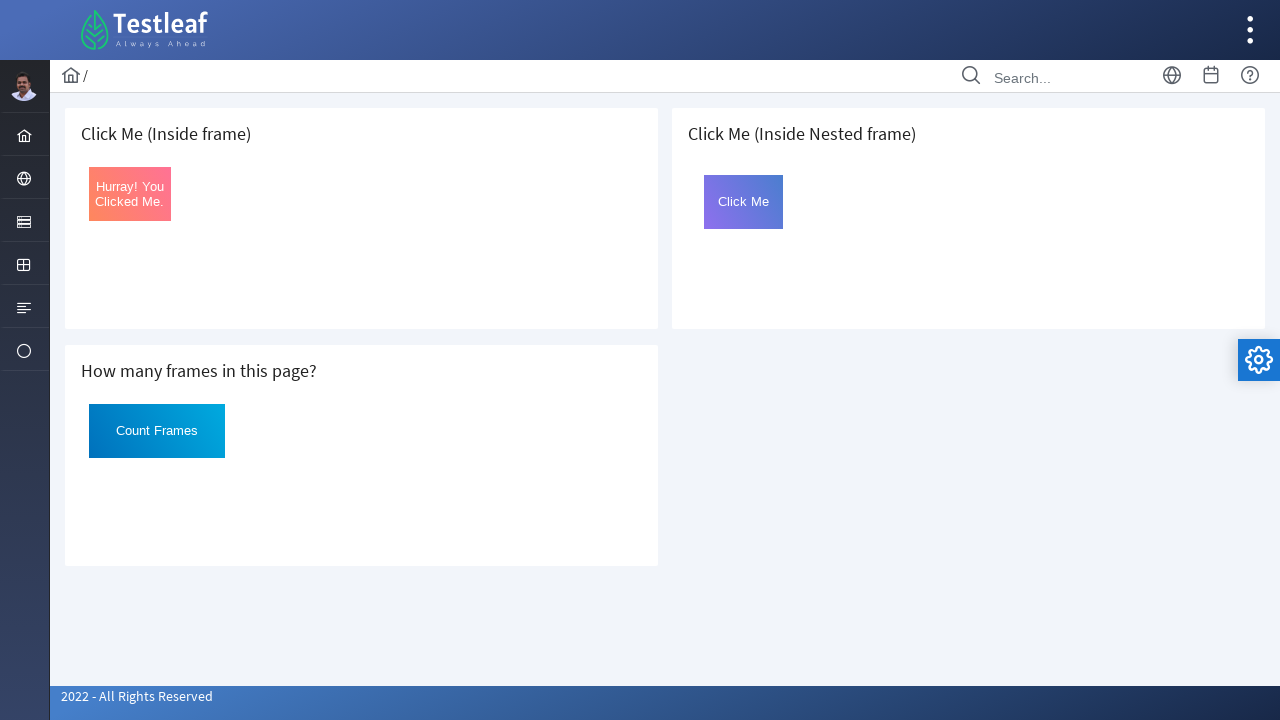

Clicked button in second iframe at (157, 431) on iframe >> nth=1 >> internal:control=enter-frame >> #Click
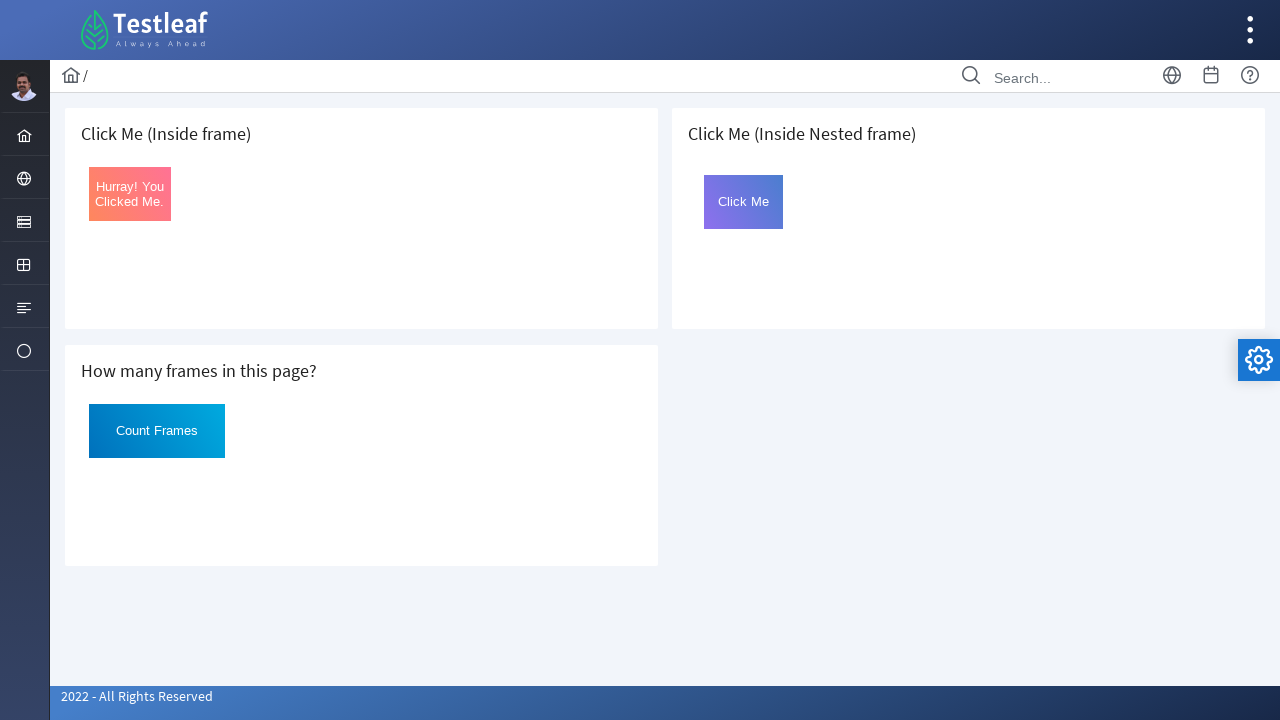

Counted total iframes on page: 3
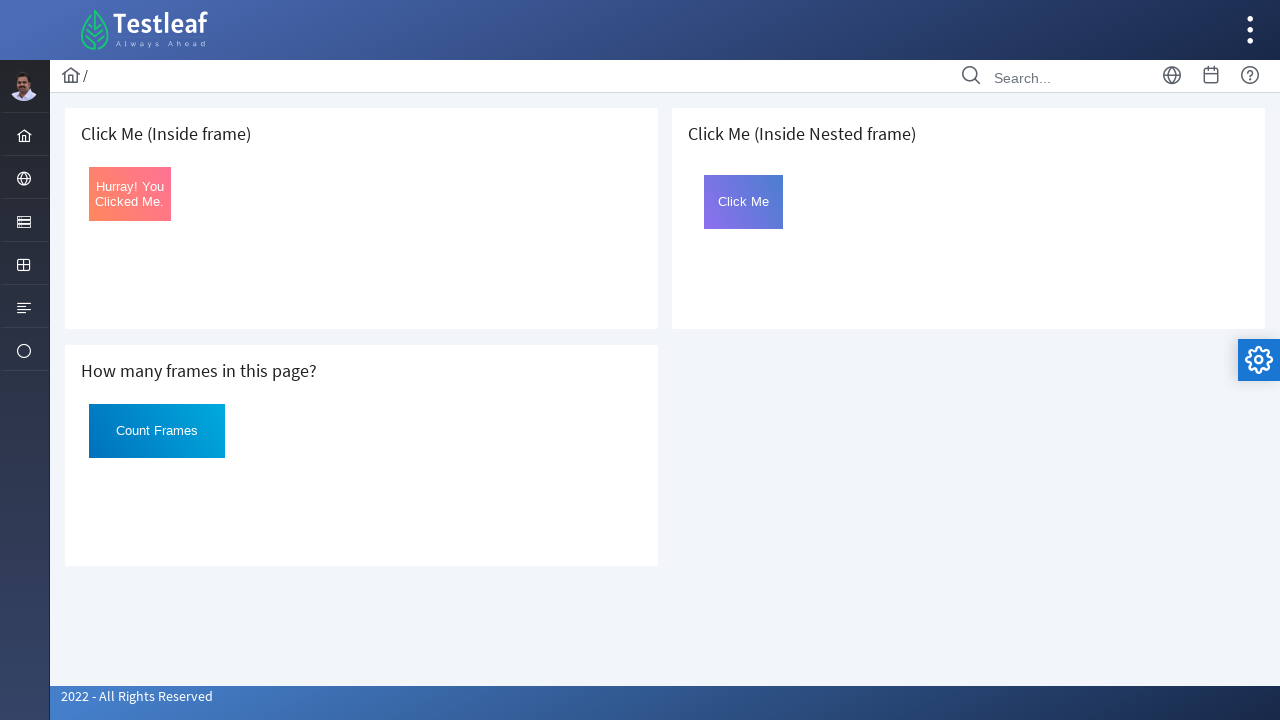

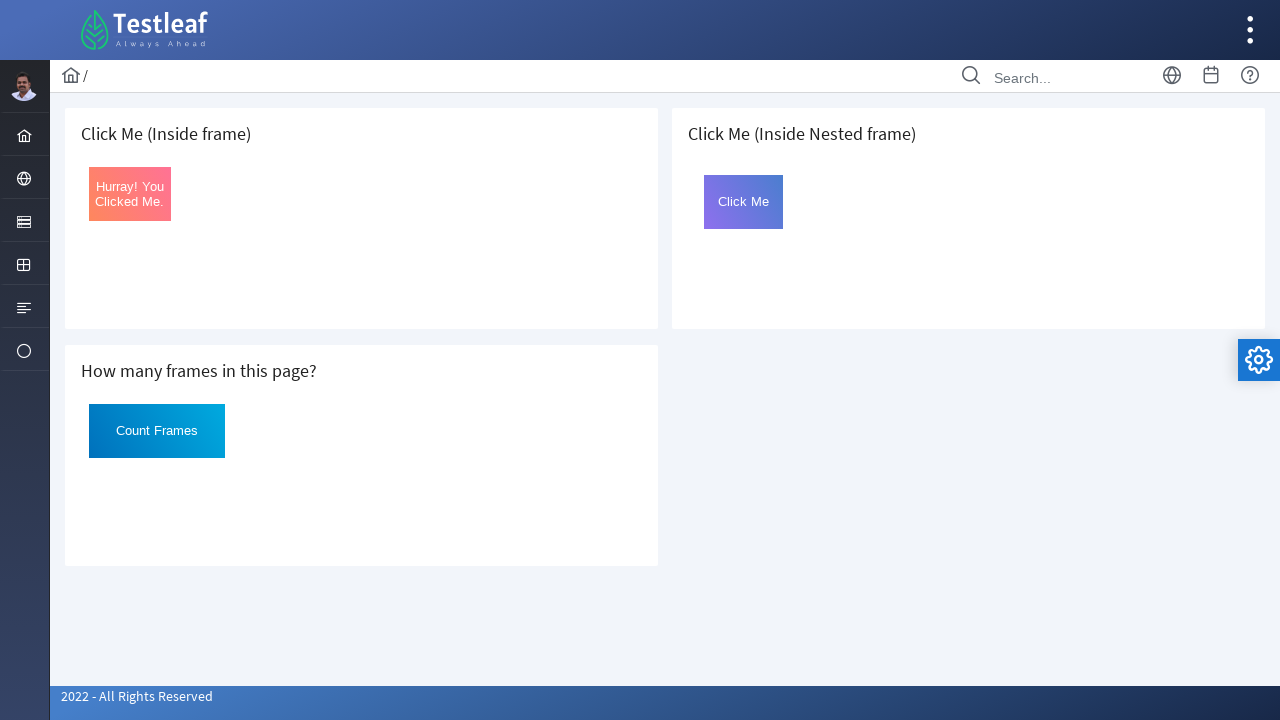